Navigates to an OpenCart demo site and zooms out the page to 10% using JavaScript

Starting URL: https://naveenautomationlabs.com/opencart/

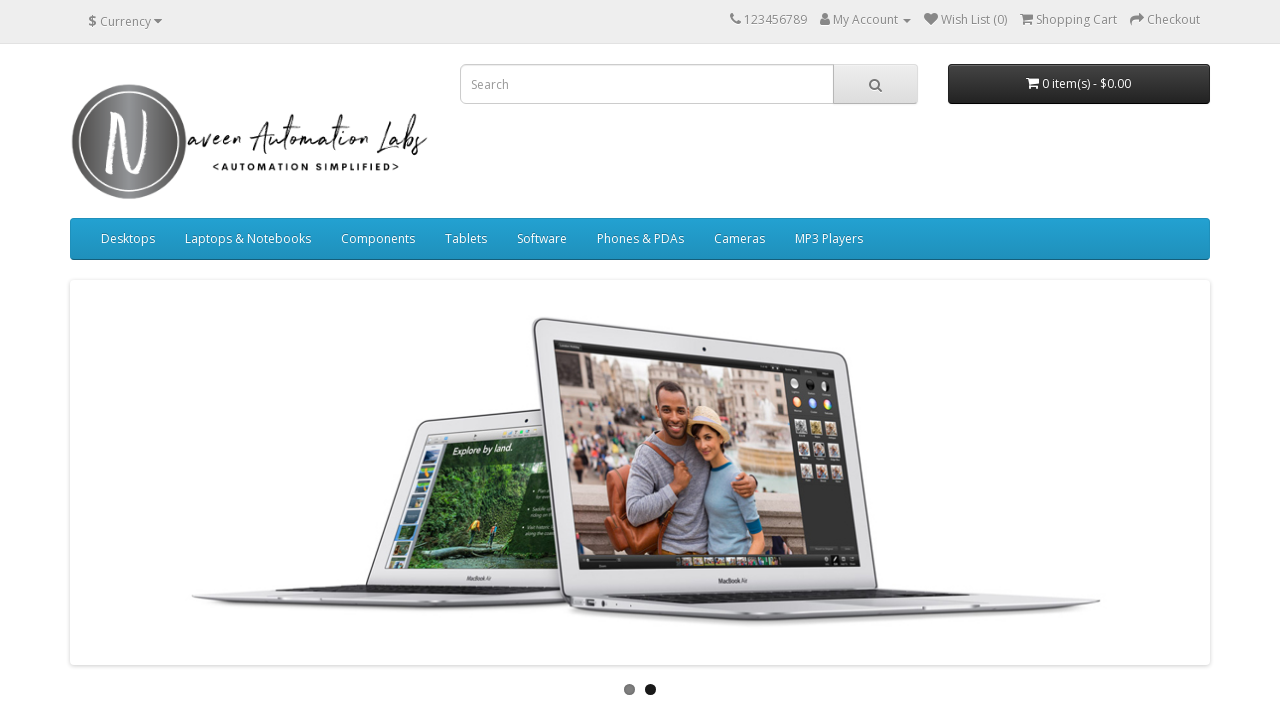

Navigated to OpenCart demo site at https://naveenautomationlabs.com/opencart/
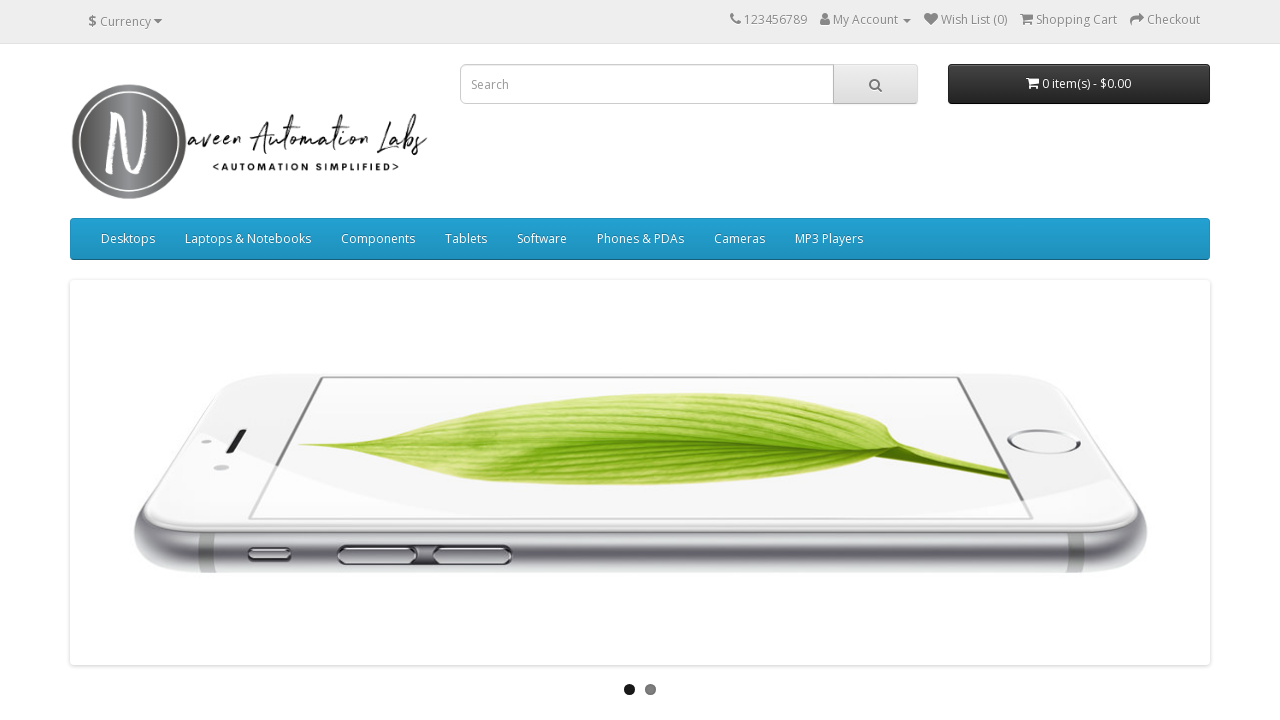

Zoomed out page to 10% using JavaScript
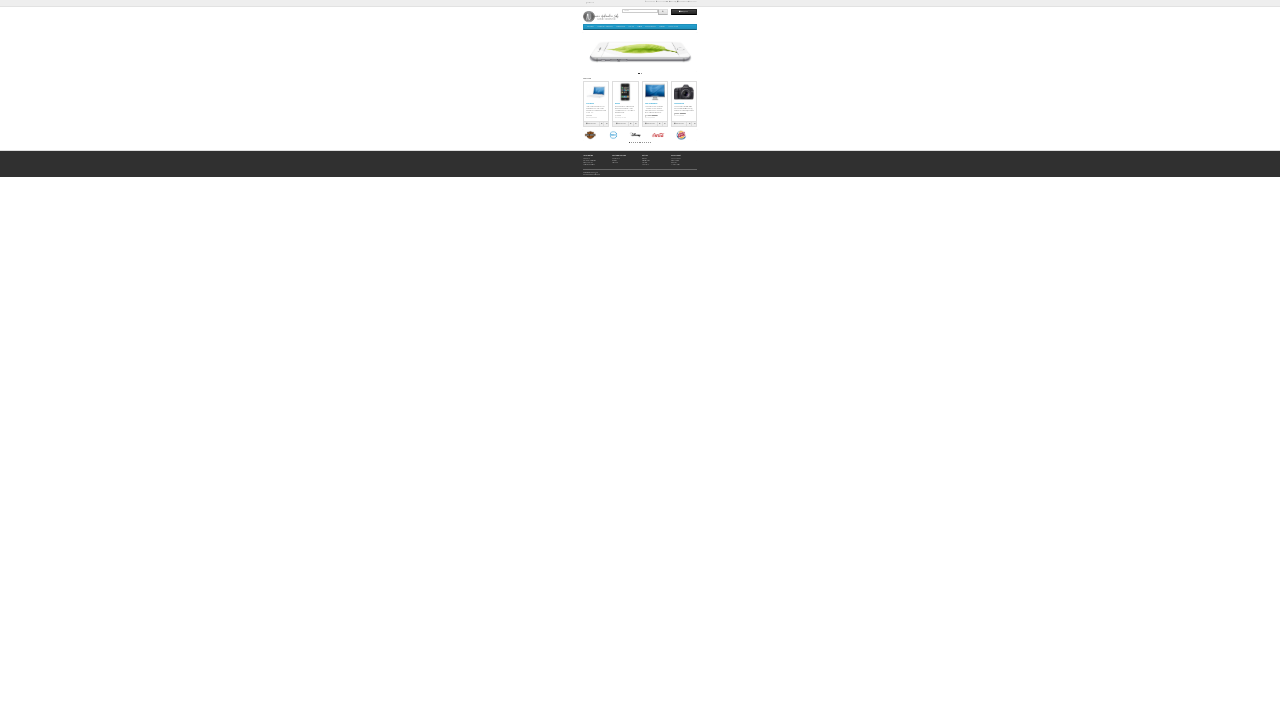

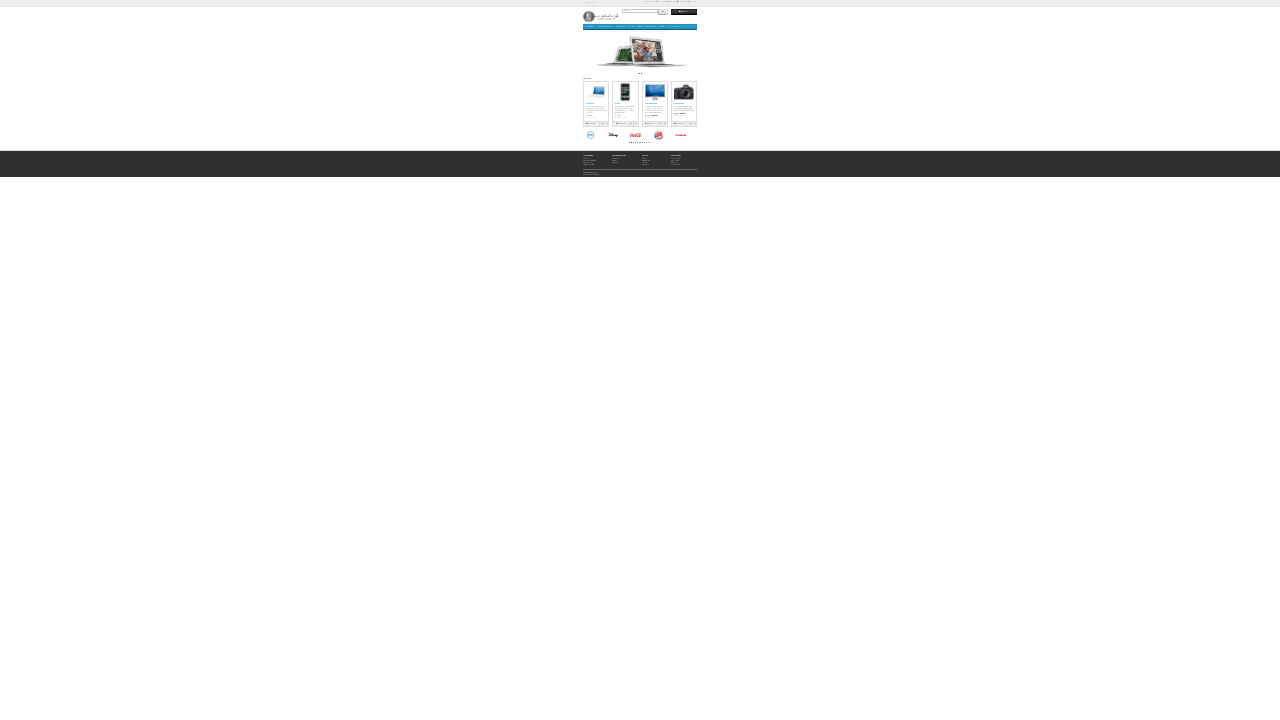